Tests typing text into a registration form field with a pause between each character to simulate human typing behavior

Starting URL: https://naveenautomationlabs.com/opencart/index.php?route=account/register

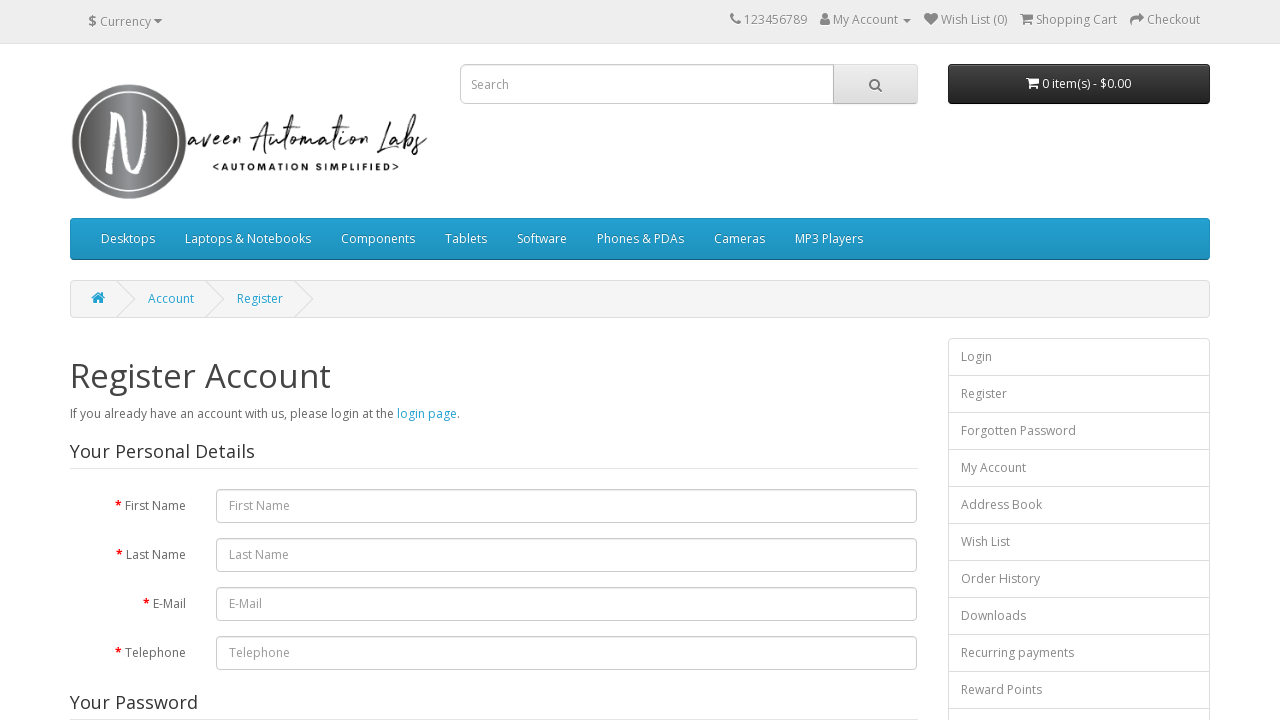

Located the first name input field
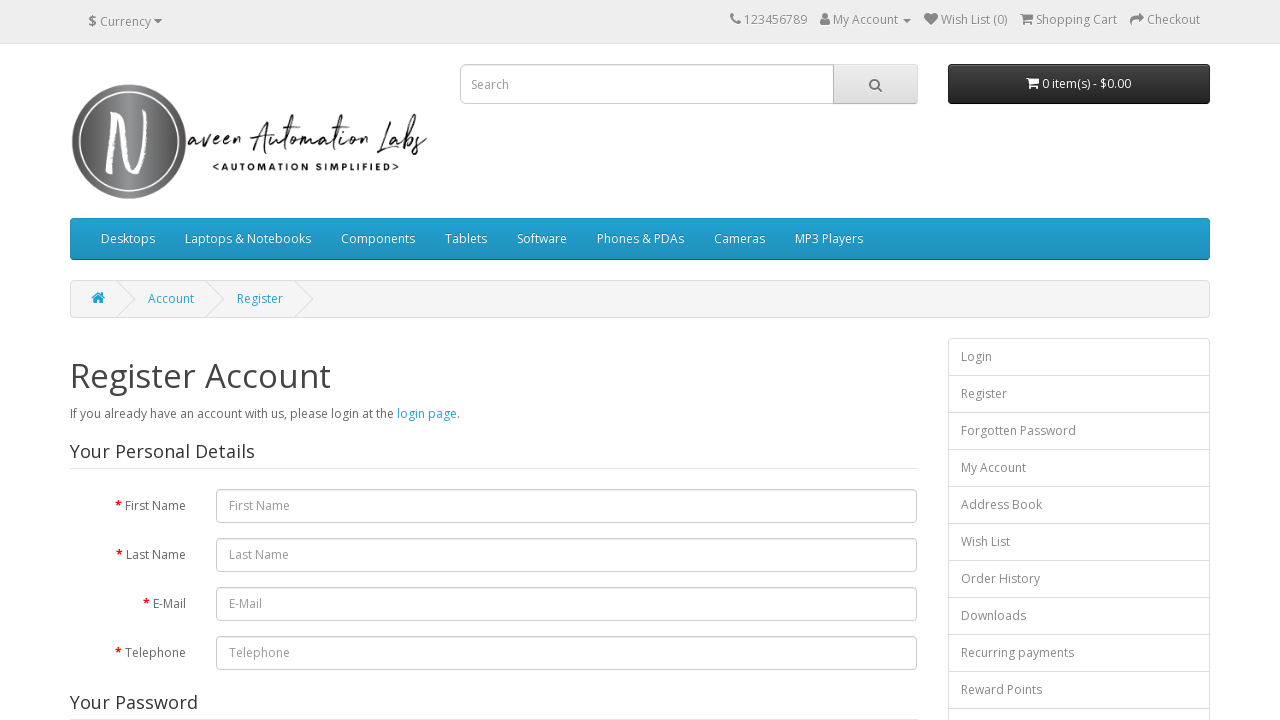

Typed character 'N' with 500ms delay to simulate human typing on #input-firstname
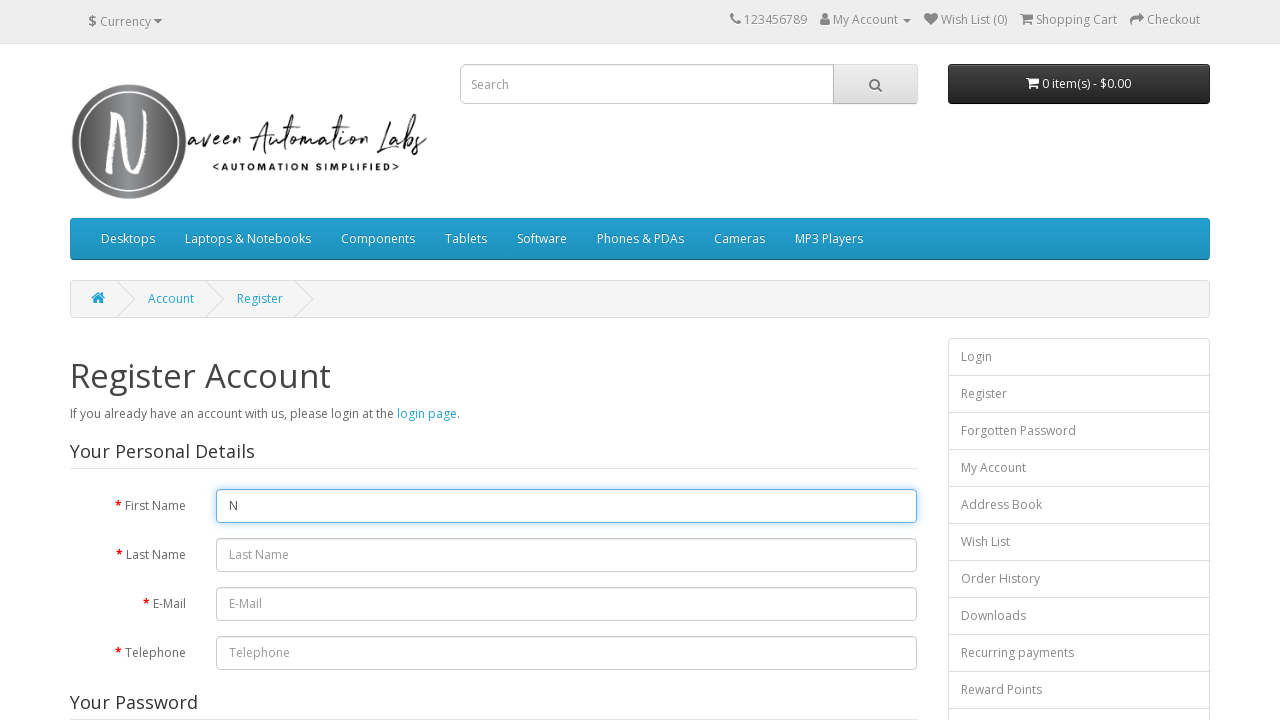

Typed character 'a' with 500ms delay to simulate human typing on #input-firstname
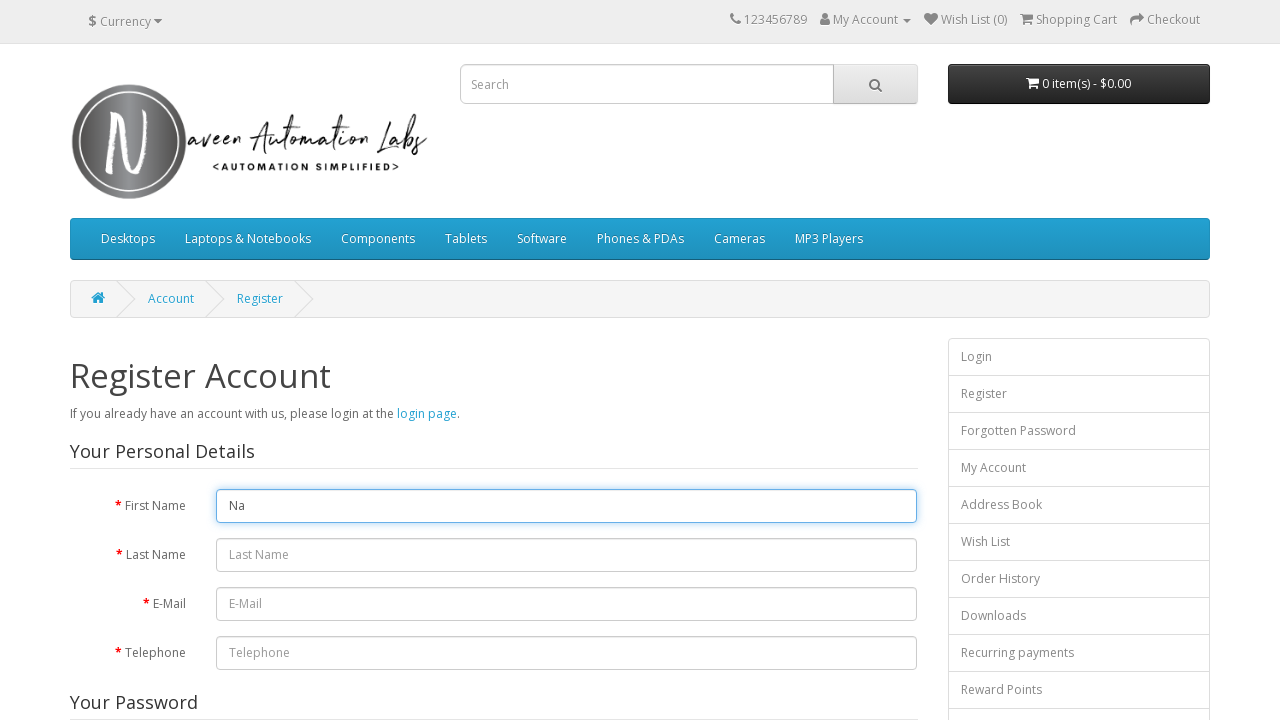

Typed character 'v' with 500ms delay to simulate human typing on #input-firstname
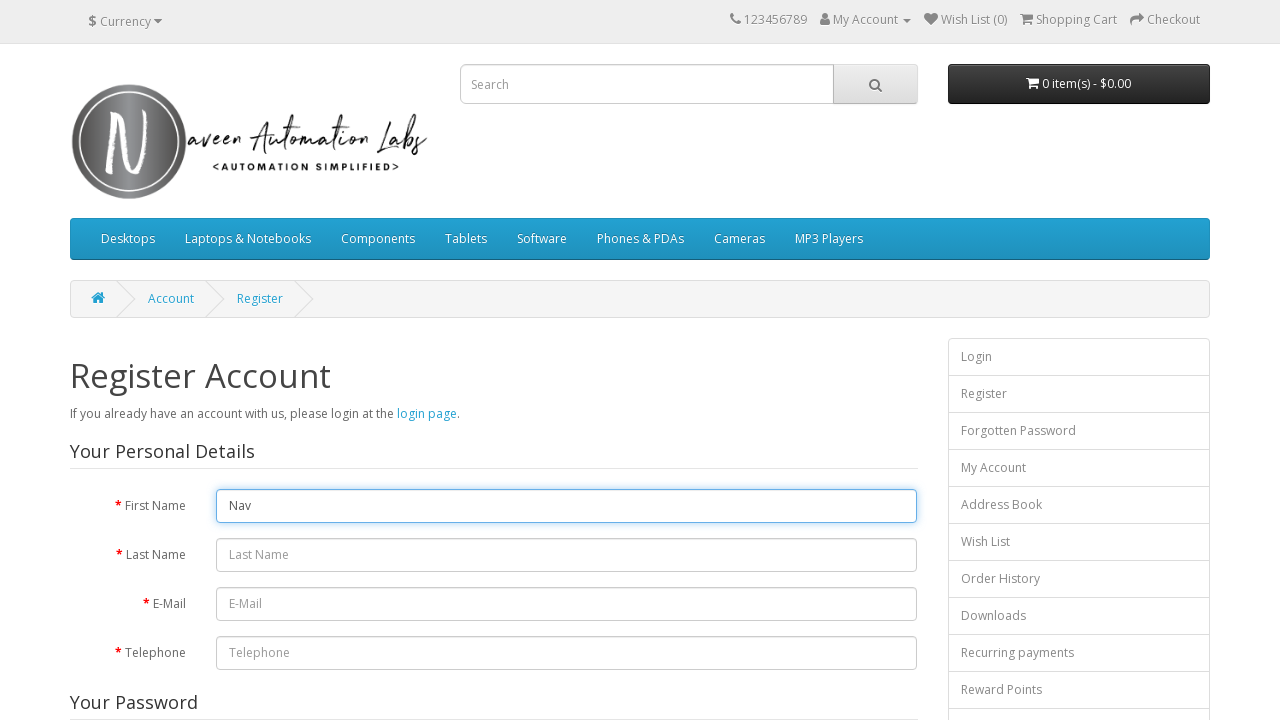

Typed character 'e' with 500ms delay to simulate human typing on #input-firstname
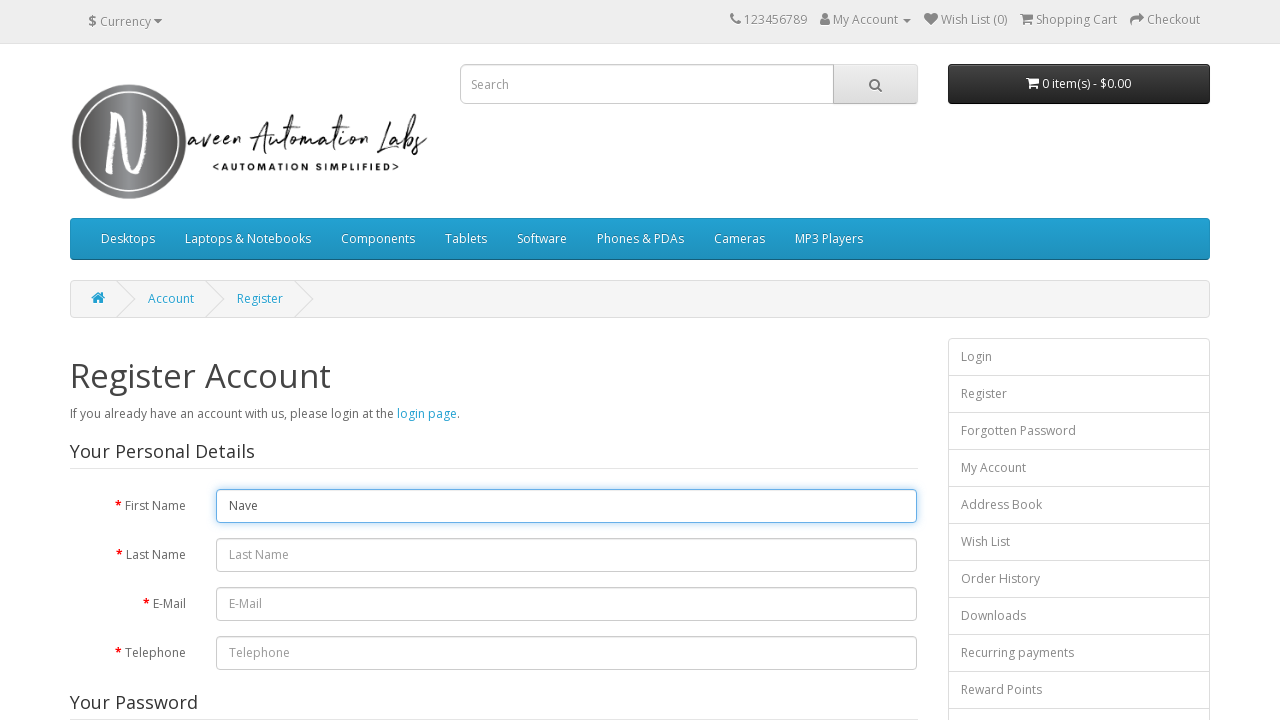

Typed character 'e' with 500ms delay to simulate human typing on #input-firstname
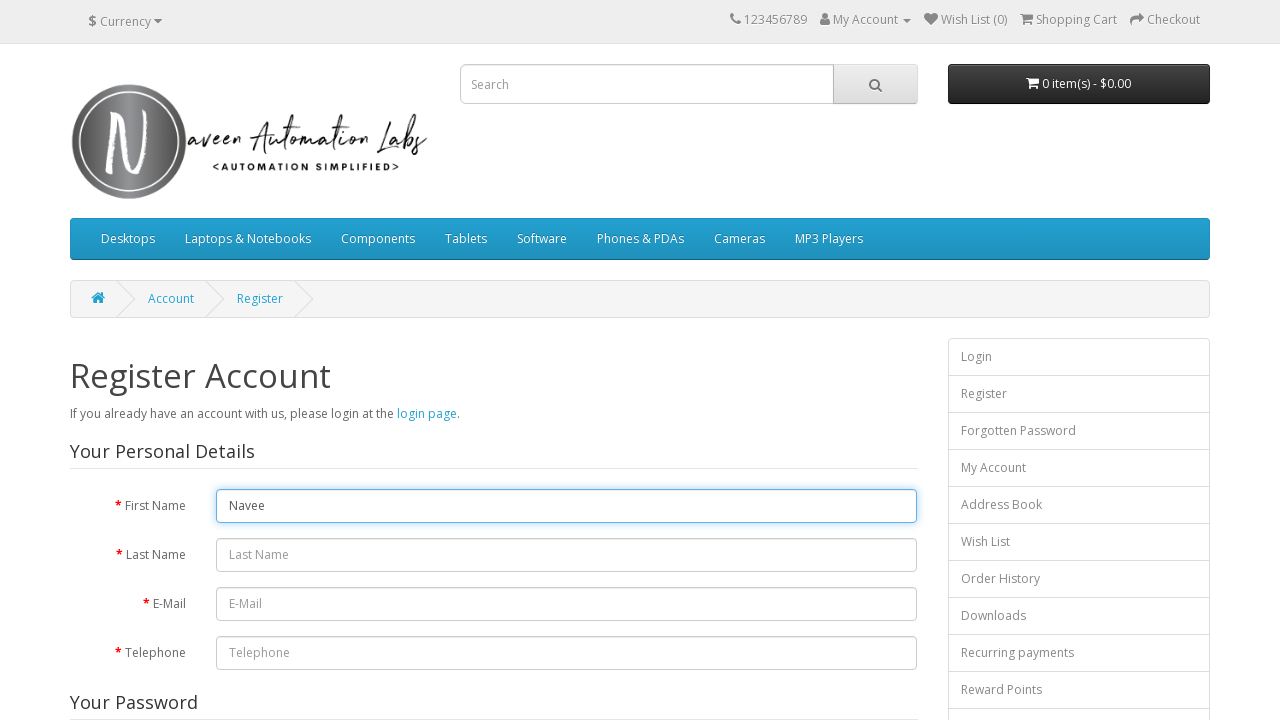

Typed character 'n' with 500ms delay to simulate human typing on #input-firstname
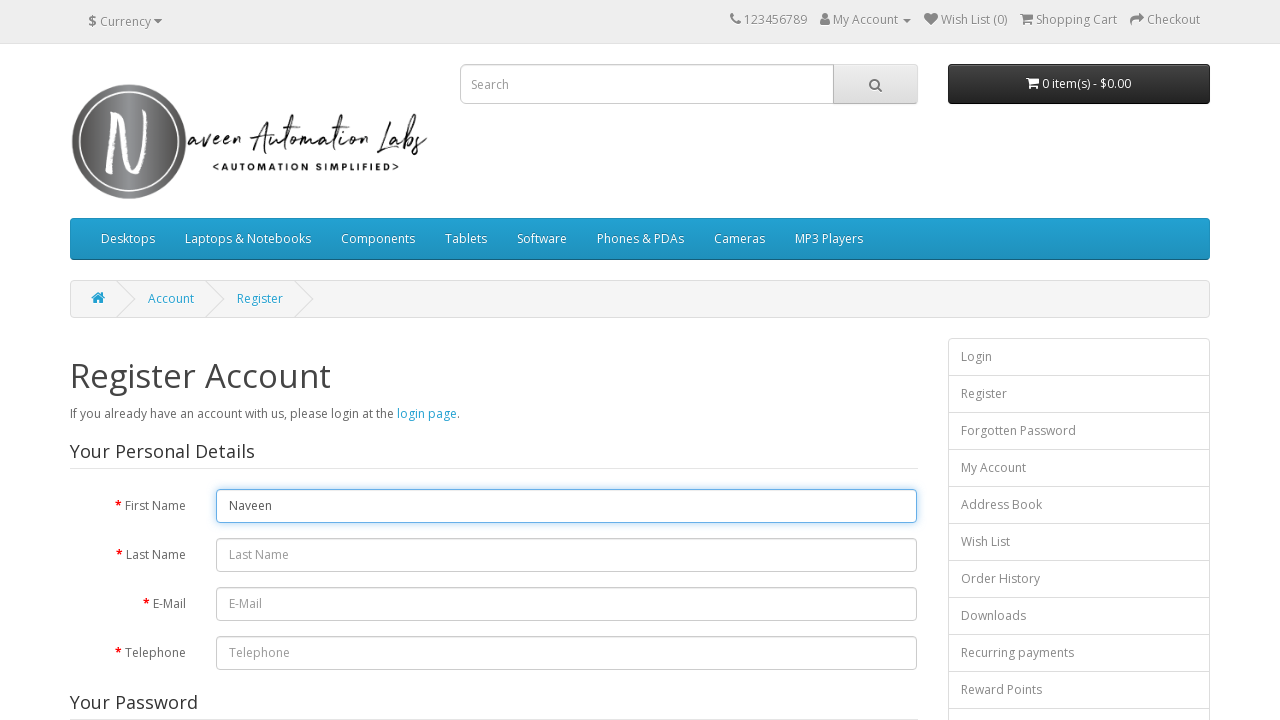

Typed character ' ' with 500ms delay to simulate human typing on #input-firstname
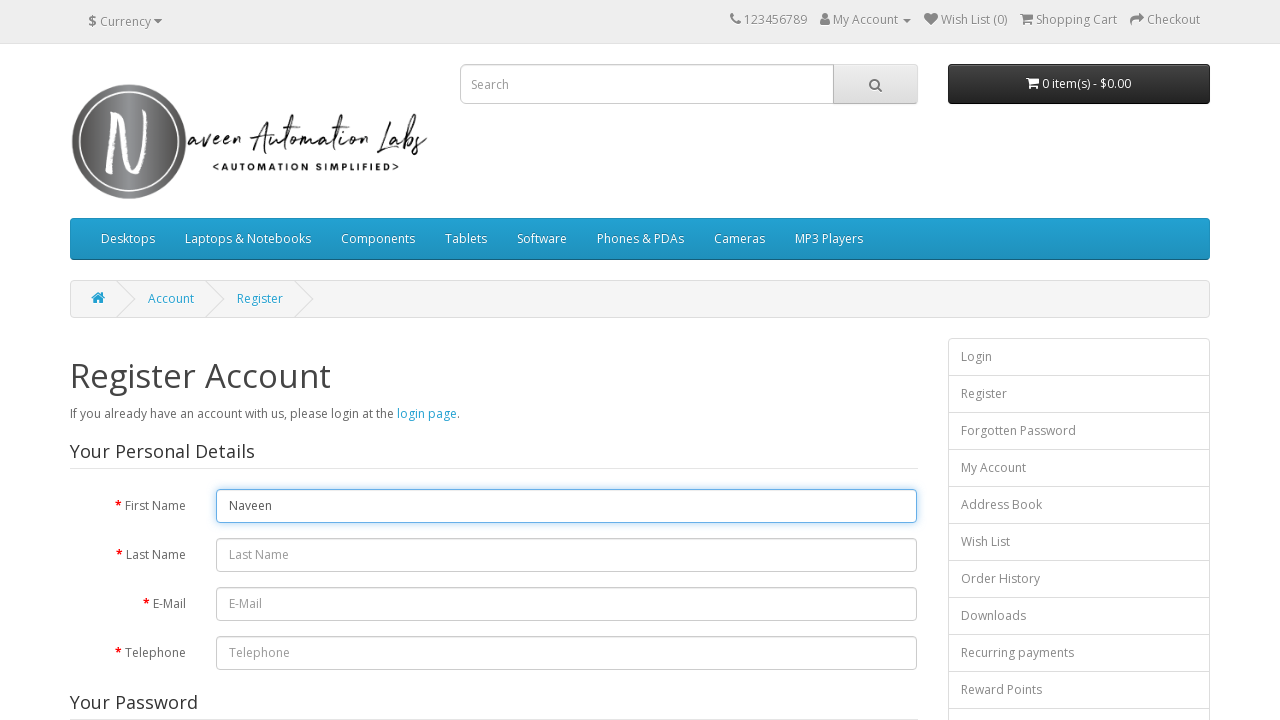

Typed character 'A' with 500ms delay to simulate human typing on #input-firstname
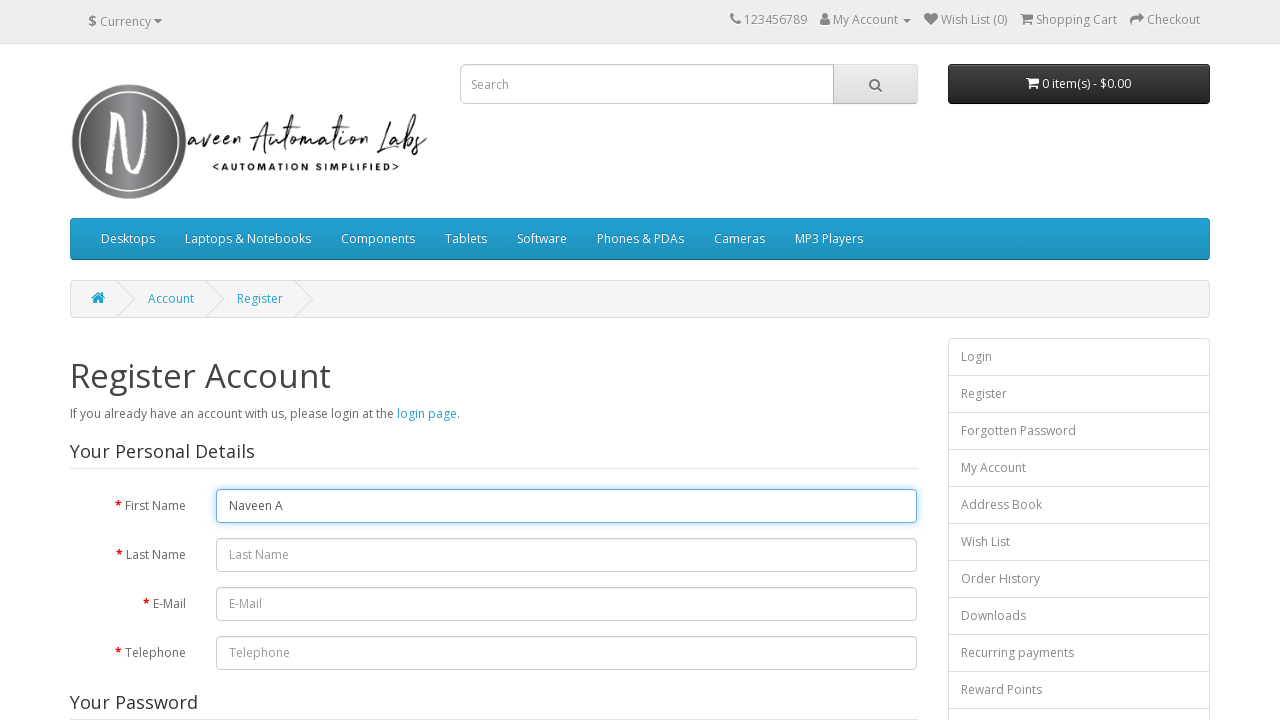

Typed character 'u' with 500ms delay to simulate human typing on #input-firstname
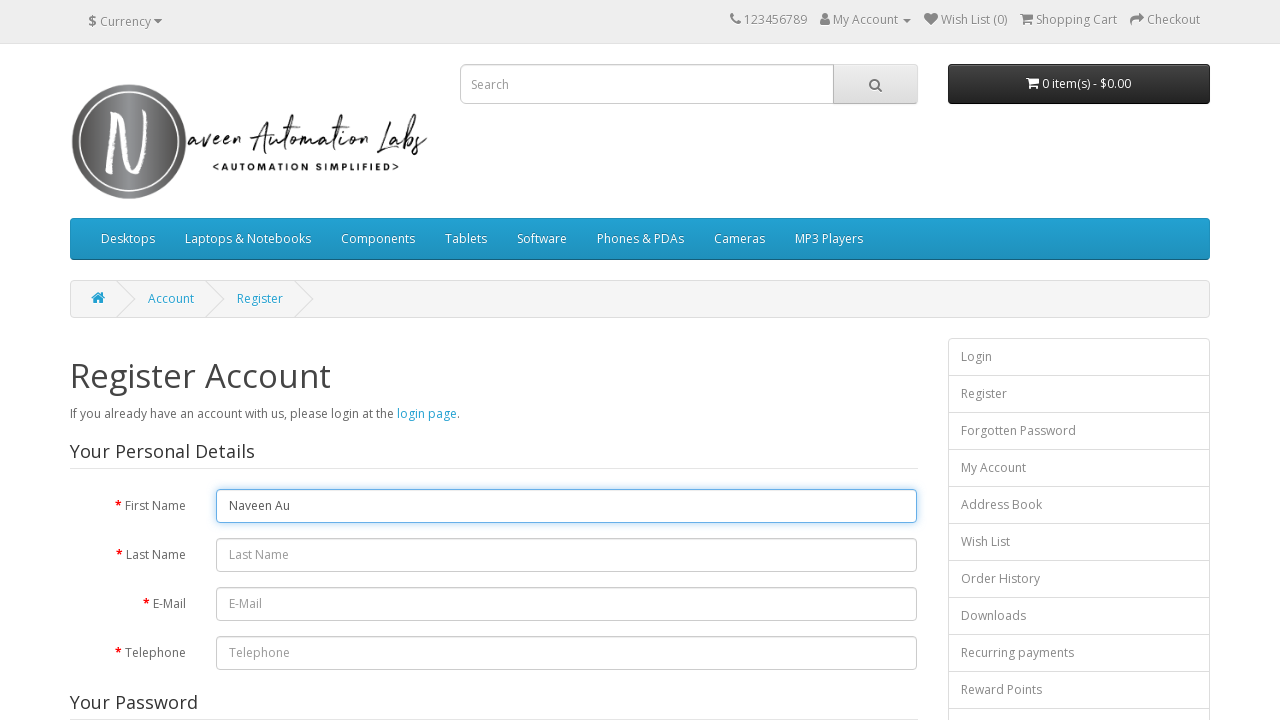

Typed character 't' with 500ms delay to simulate human typing on #input-firstname
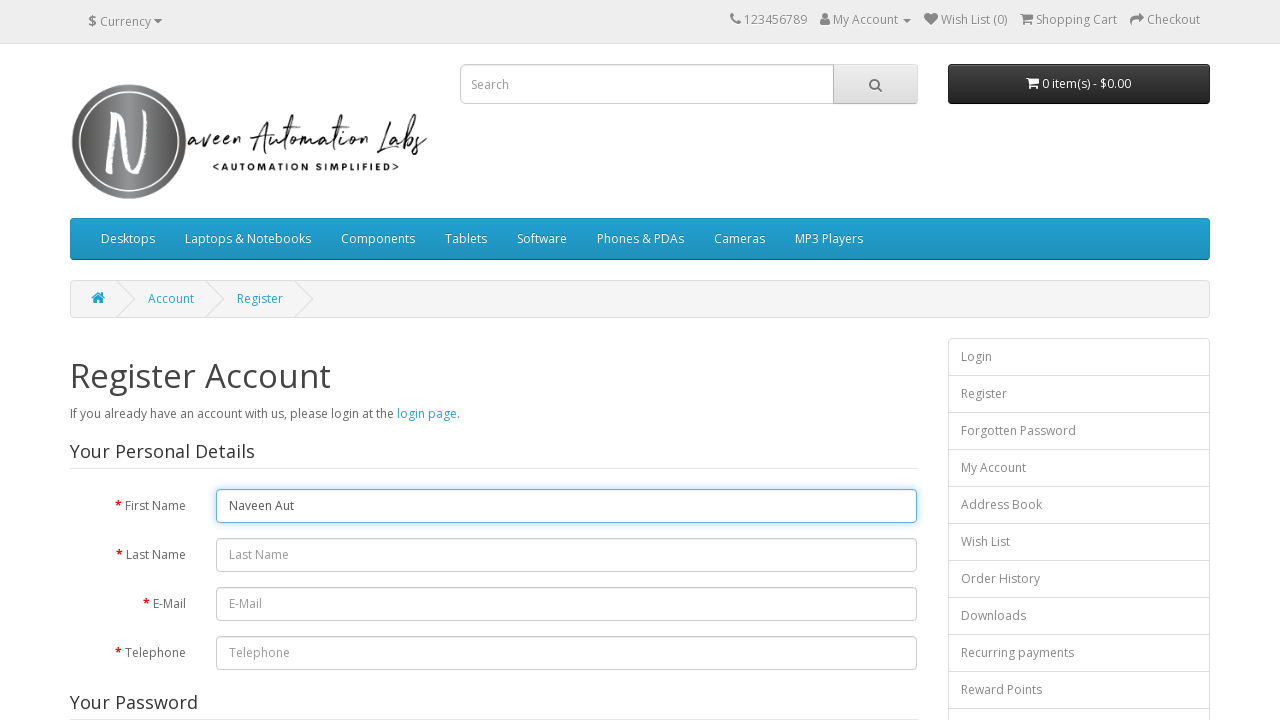

Typed character 'o' with 500ms delay to simulate human typing on #input-firstname
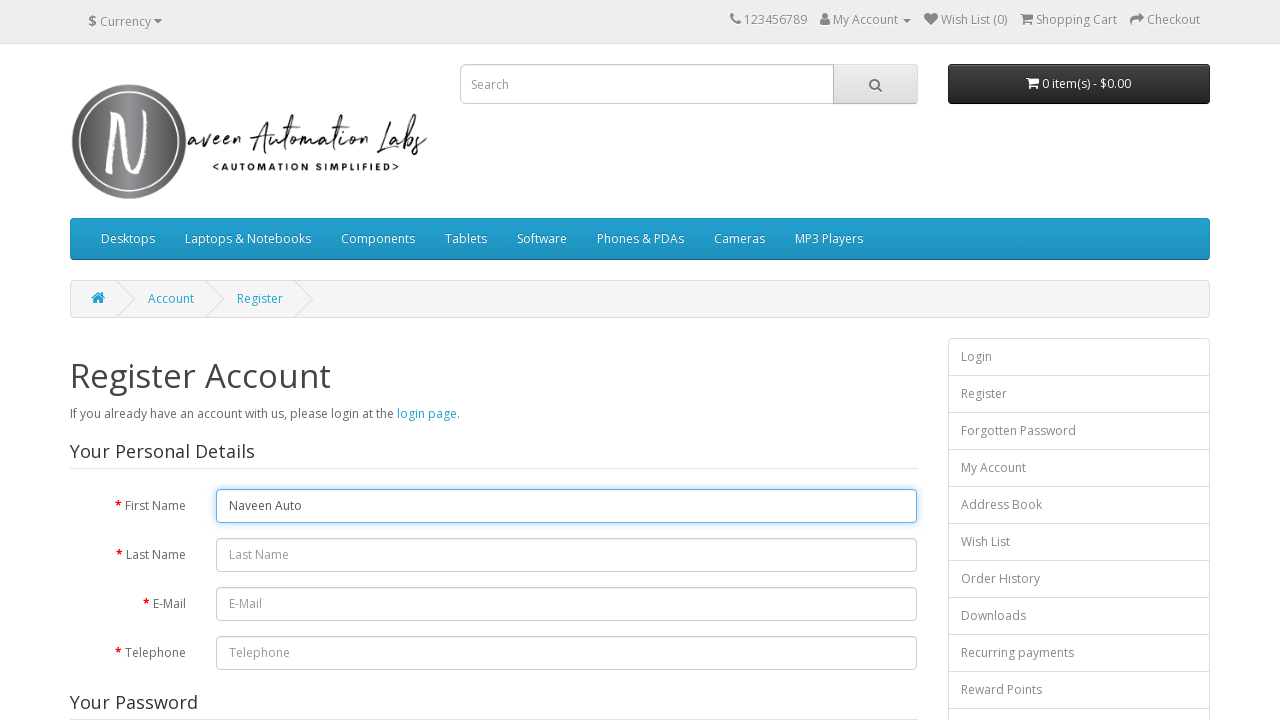

Typed character 'm' with 500ms delay to simulate human typing on #input-firstname
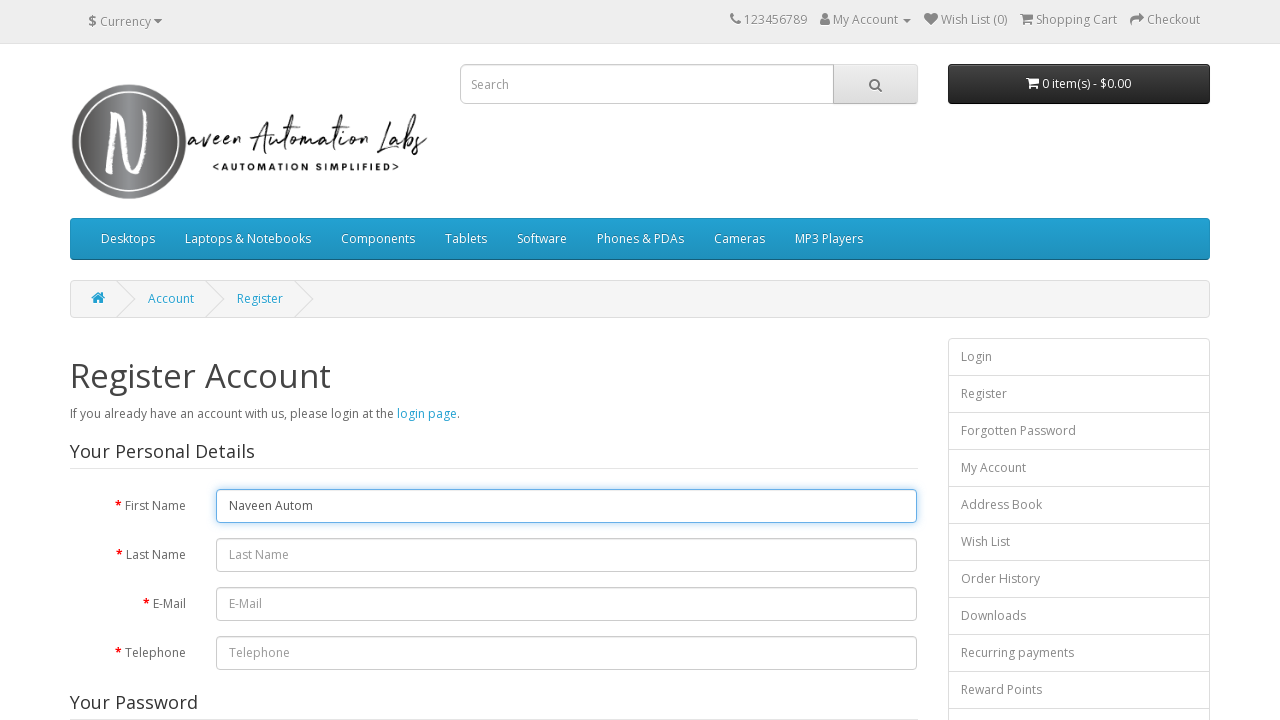

Typed character 'a' with 500ms delay to simulate human typing on #input-firstname
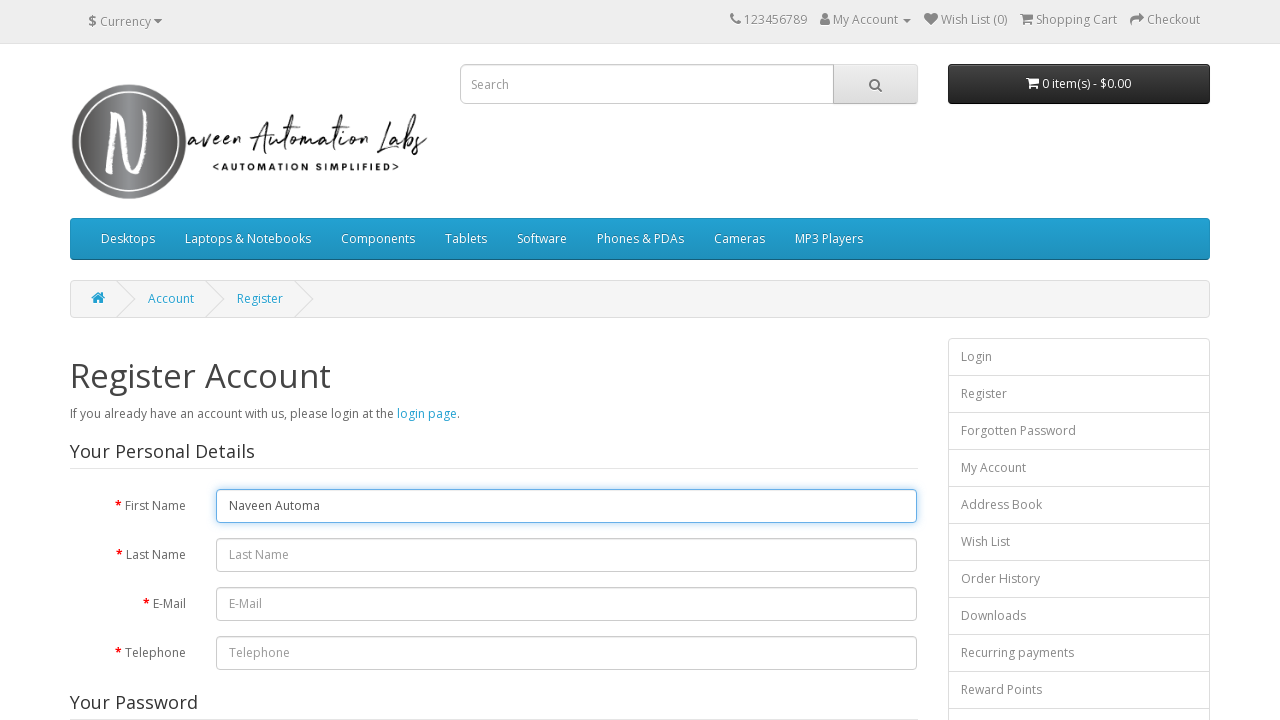

Typed character 't' with 500ms delay to simulate human typing on #input-firstname
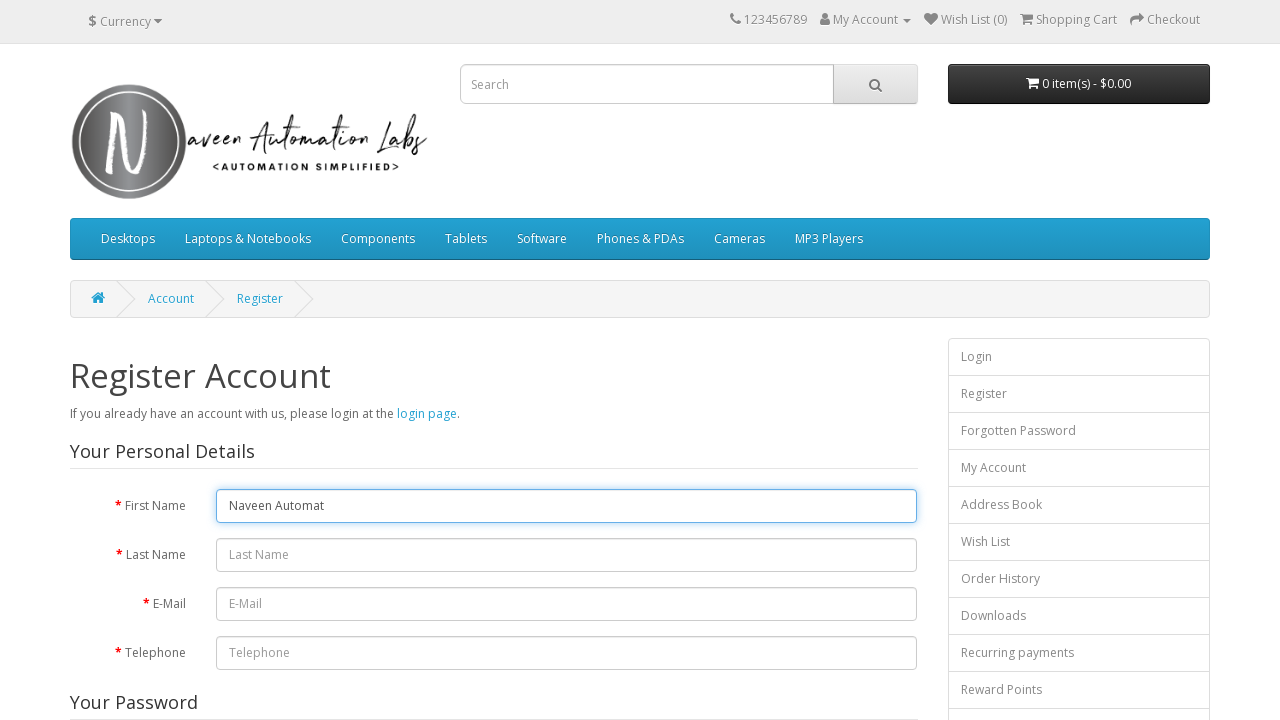

Typed character 'i' with 500ms delay to simulate human typing on #input-firstname
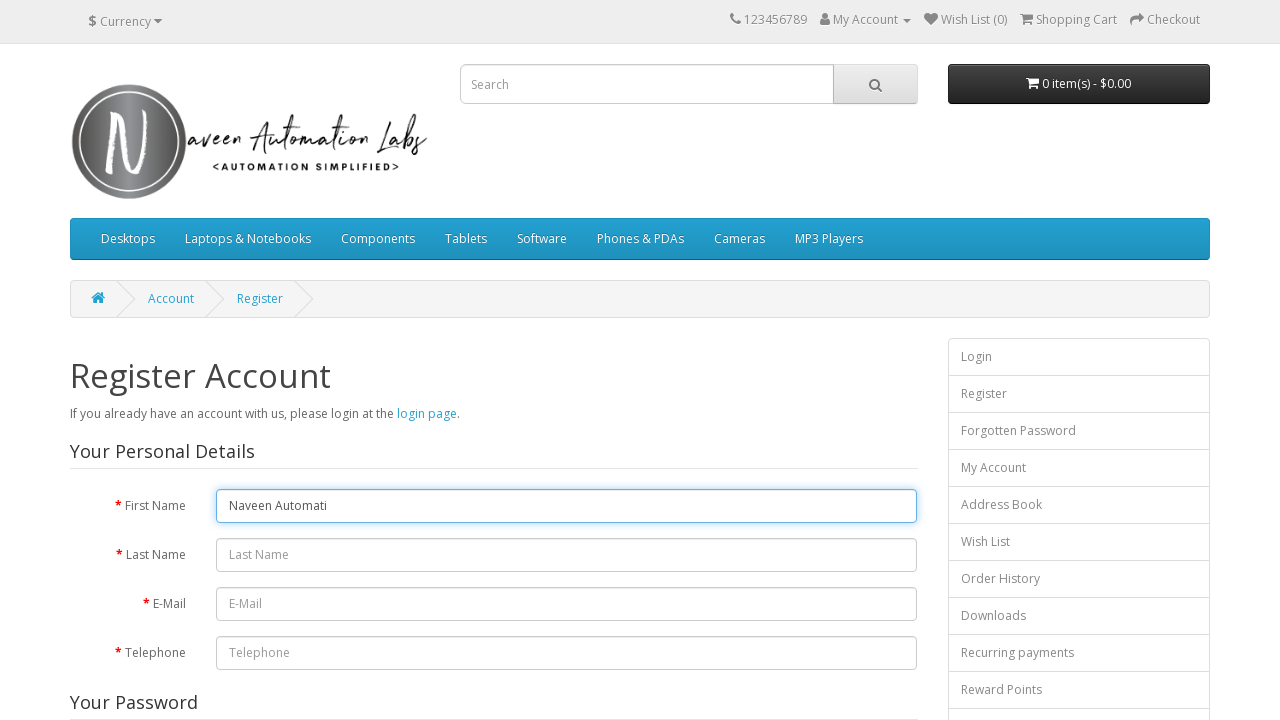

Typed character 'o' with 500ms delay to simulate human typing on #input-firstname
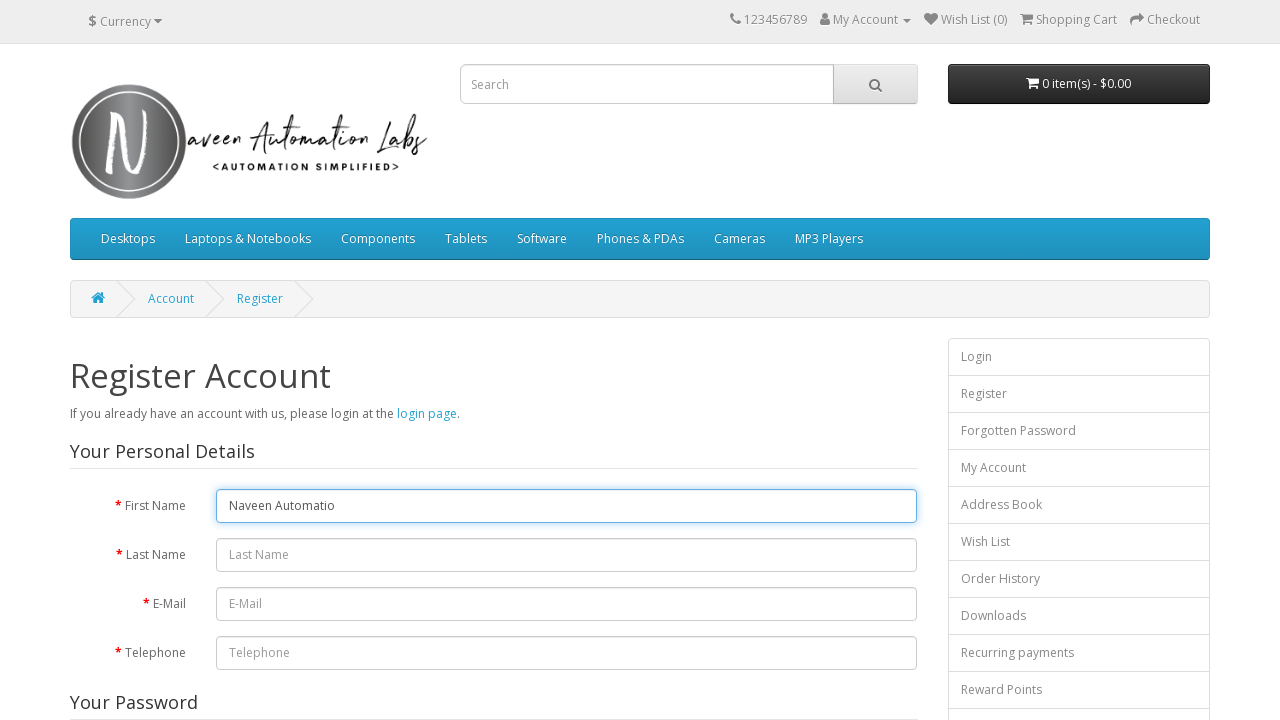

Typed character 'n' with 500ms delay to simulate human typing on #input-firstname
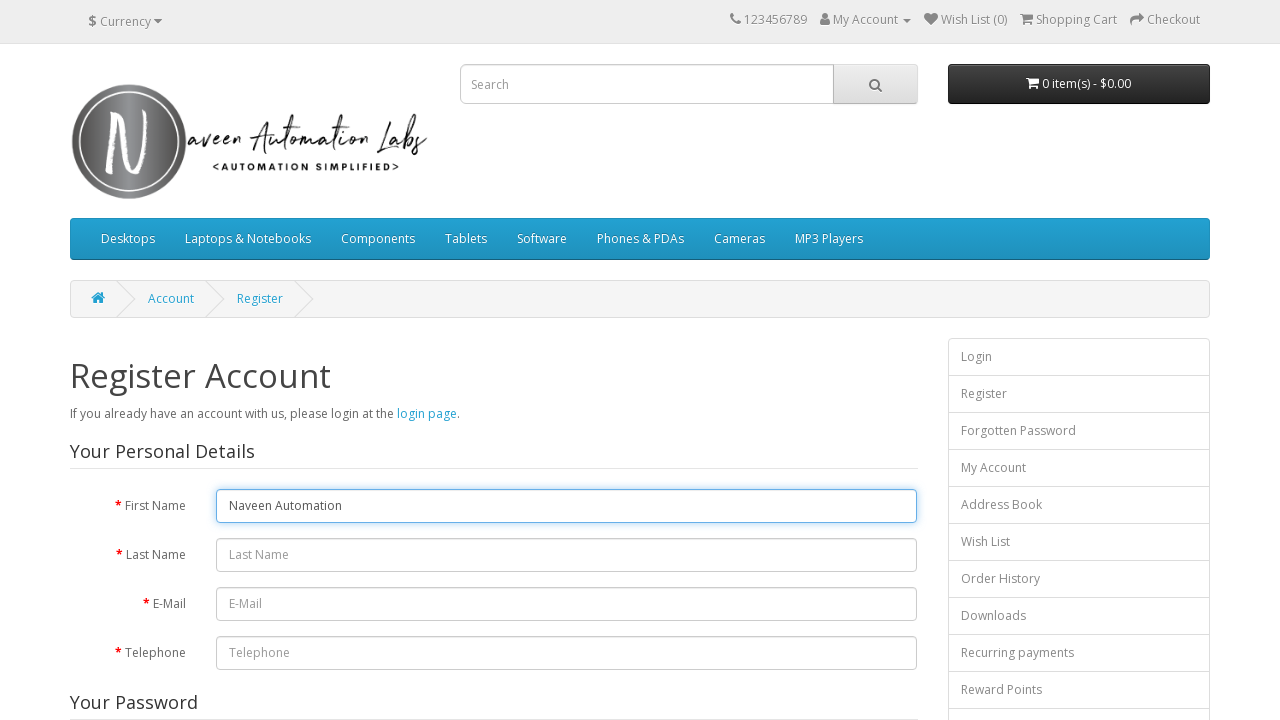

Typed character ' ' with 500ms delay to simulate human typing on #input-firstname
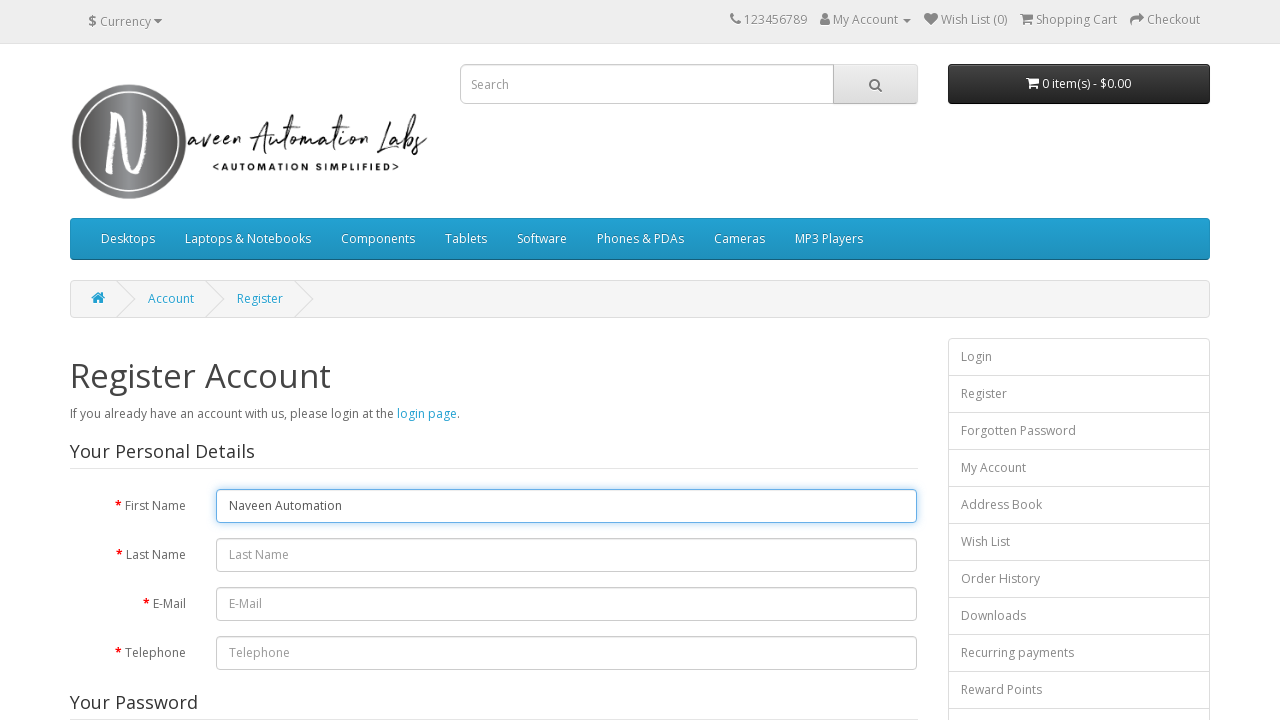

Typed character 'L' with 500ms delay to simulate human typing on #input-firstname
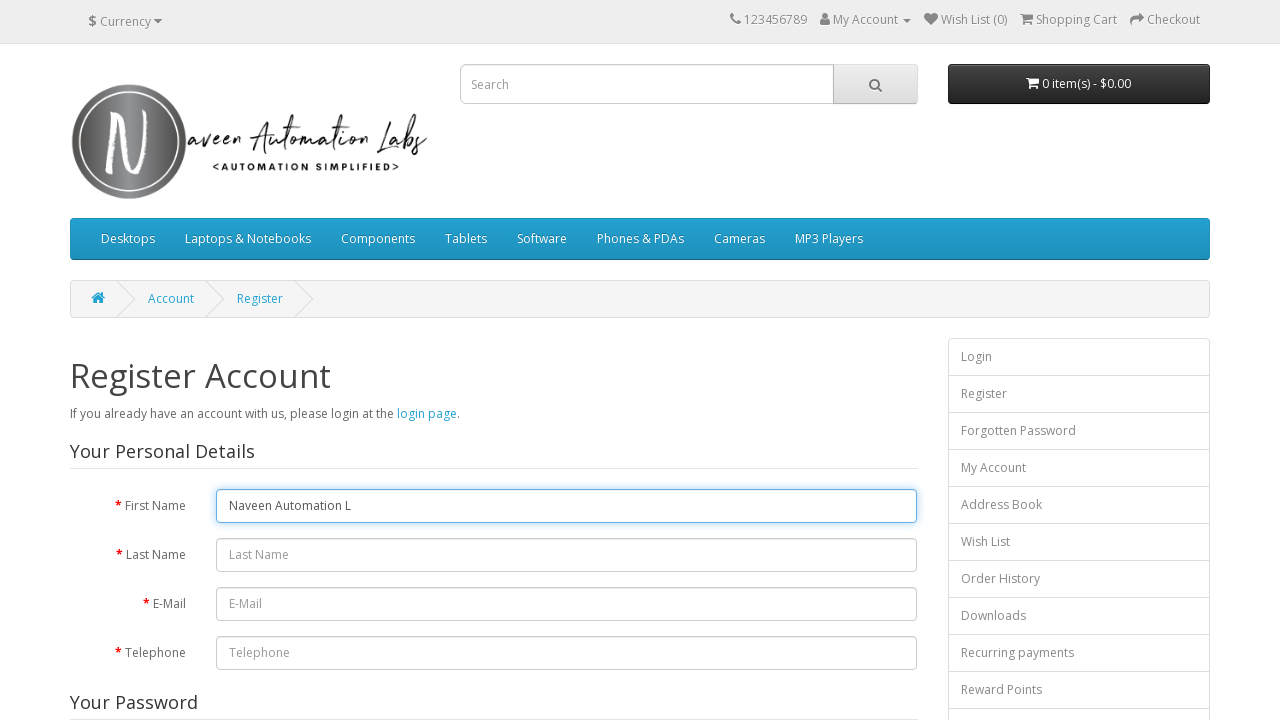

Typed character 'a' with 500ms delay to simulate human typing on #input-firstname
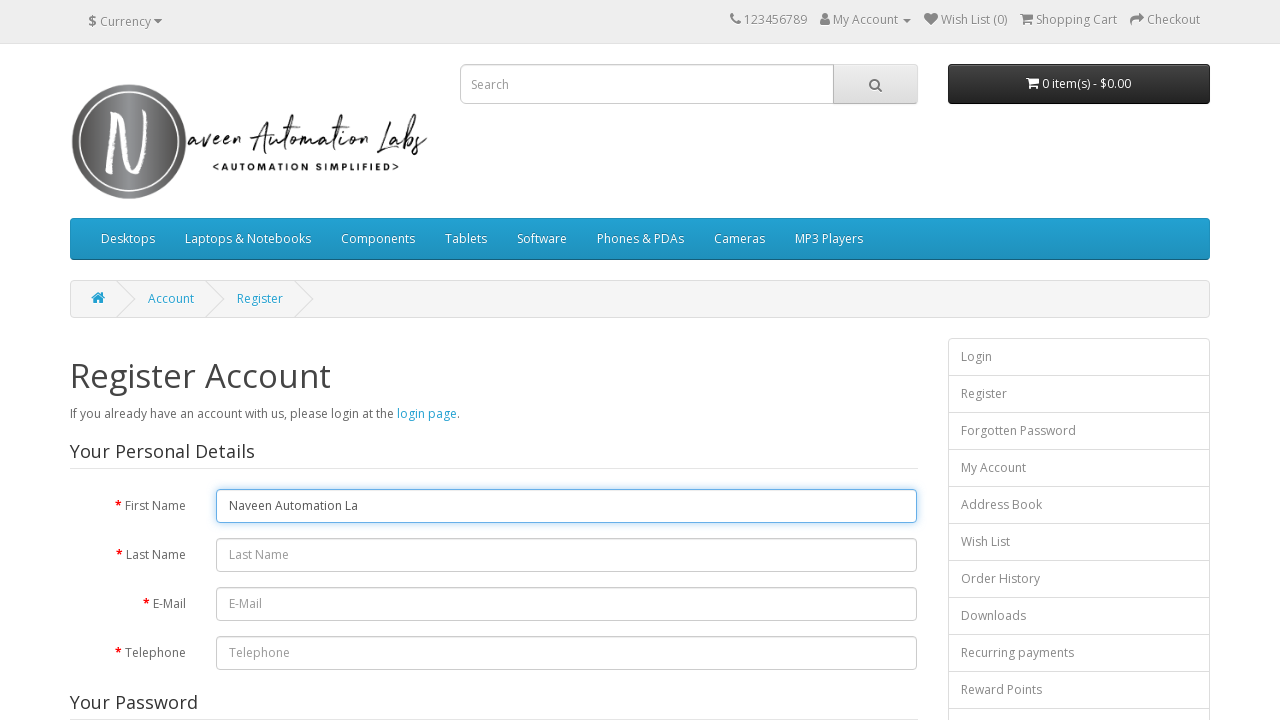

Typed character 'b' with 500ms delay to simulate human typing on #input-firstname
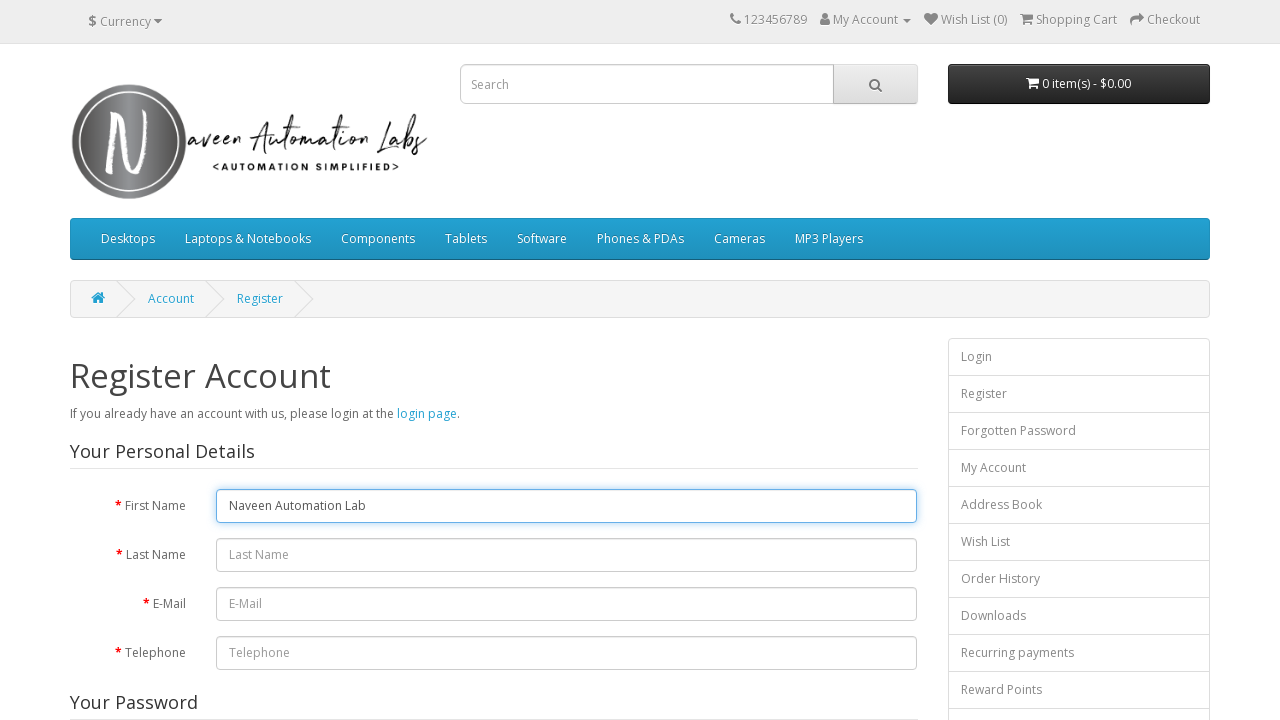

Typed character 's' with 500ms delay to simulate human typing on #input-firstname
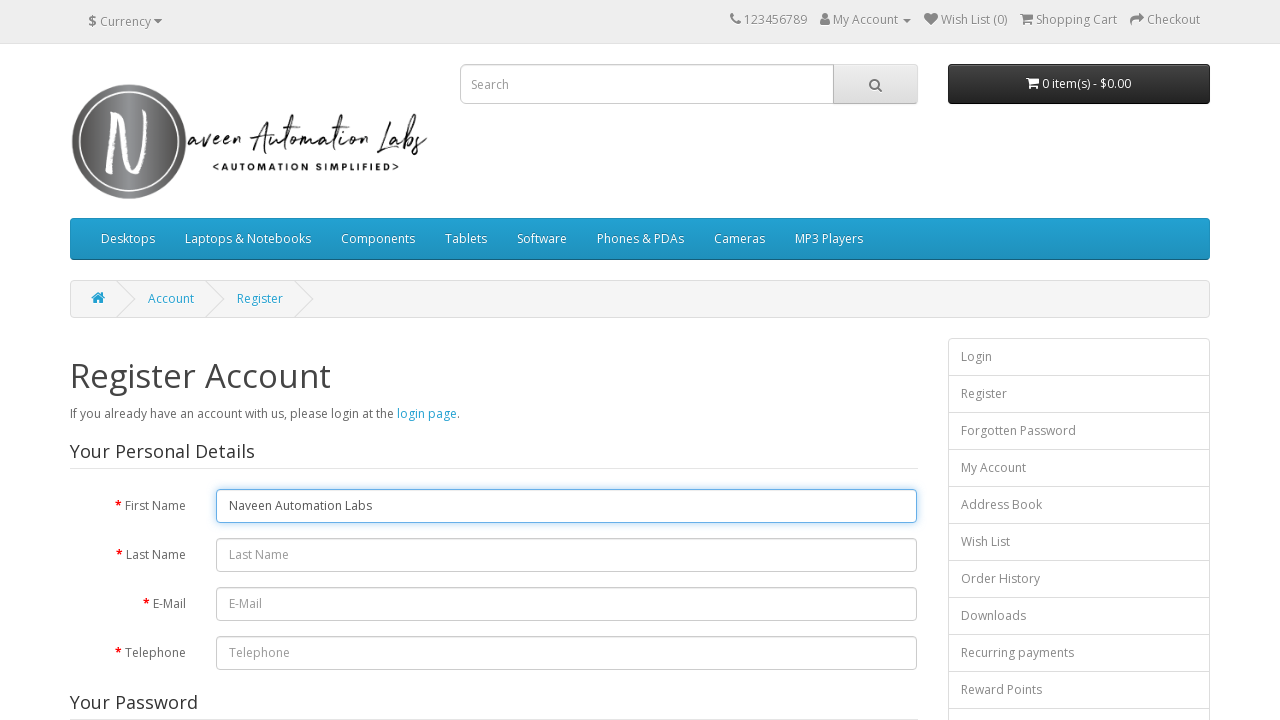

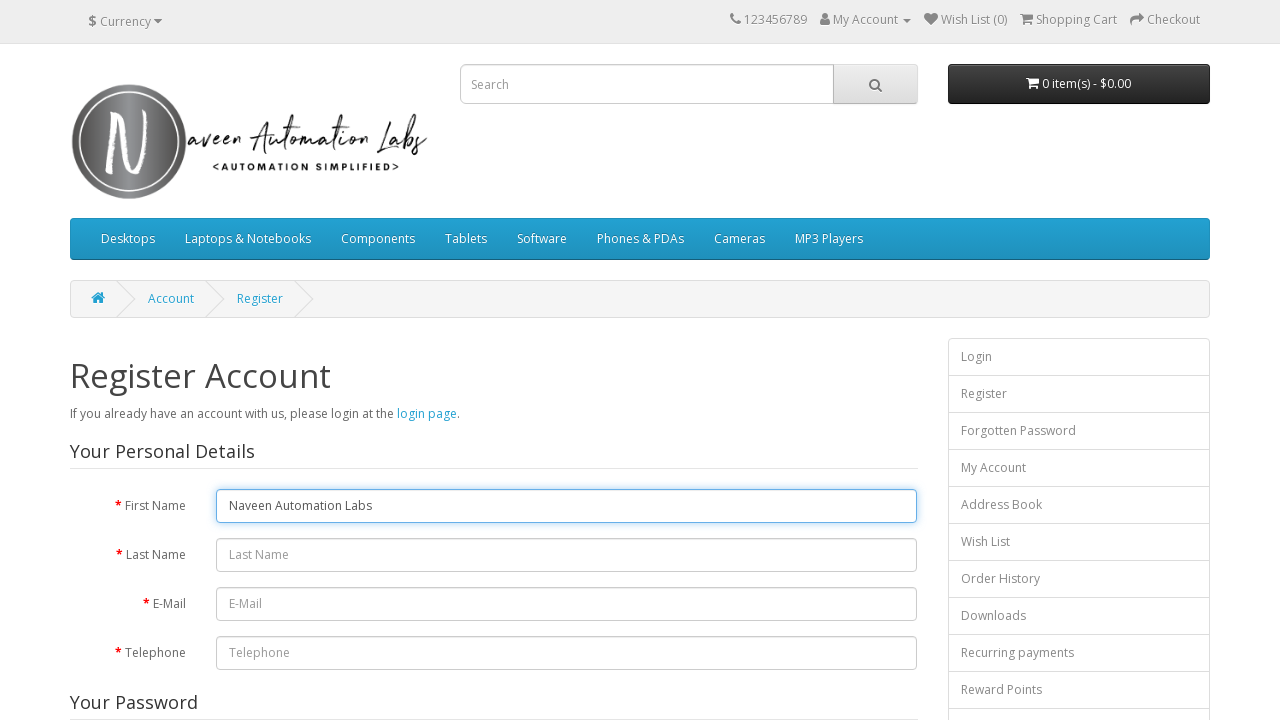